Tests sorting the Due column in ascending order on table2 using semantic class-based locators for better maintainability.

Starting URL: http://the-internet.herokuapp.com/tables

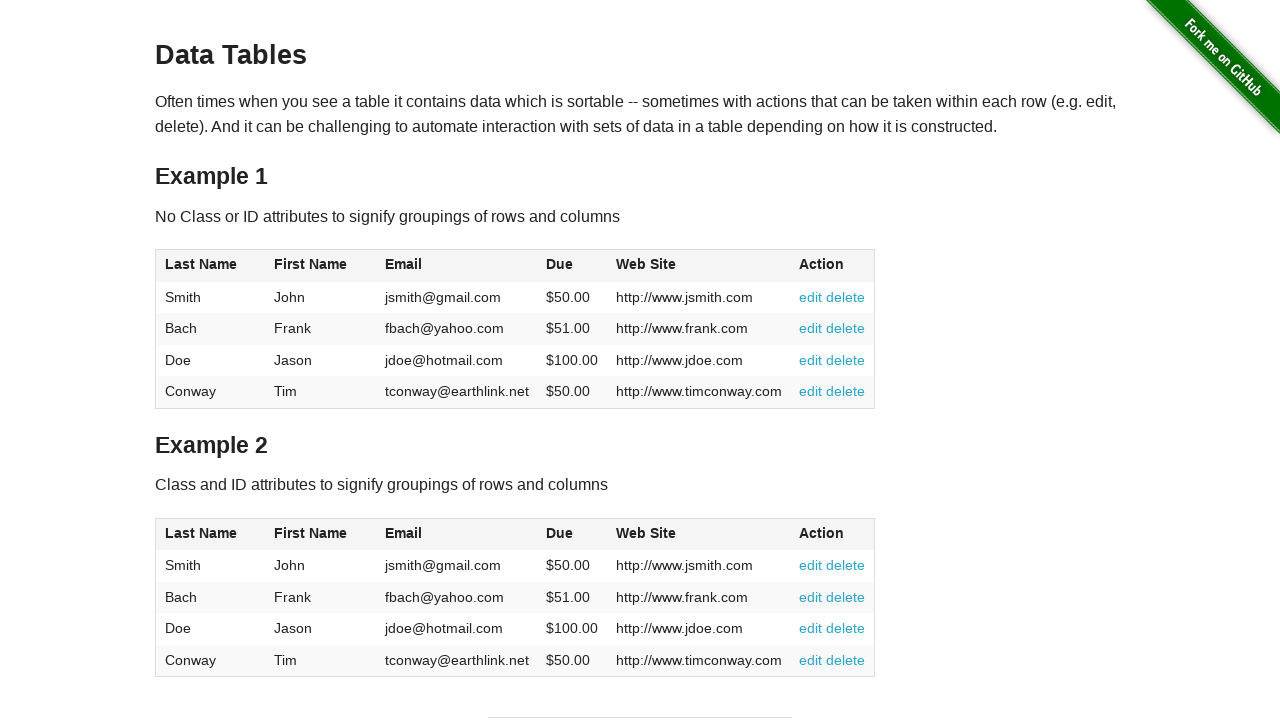

Clicked Due column header in table2 to sort at (560, 533) on #table2 thead .dues
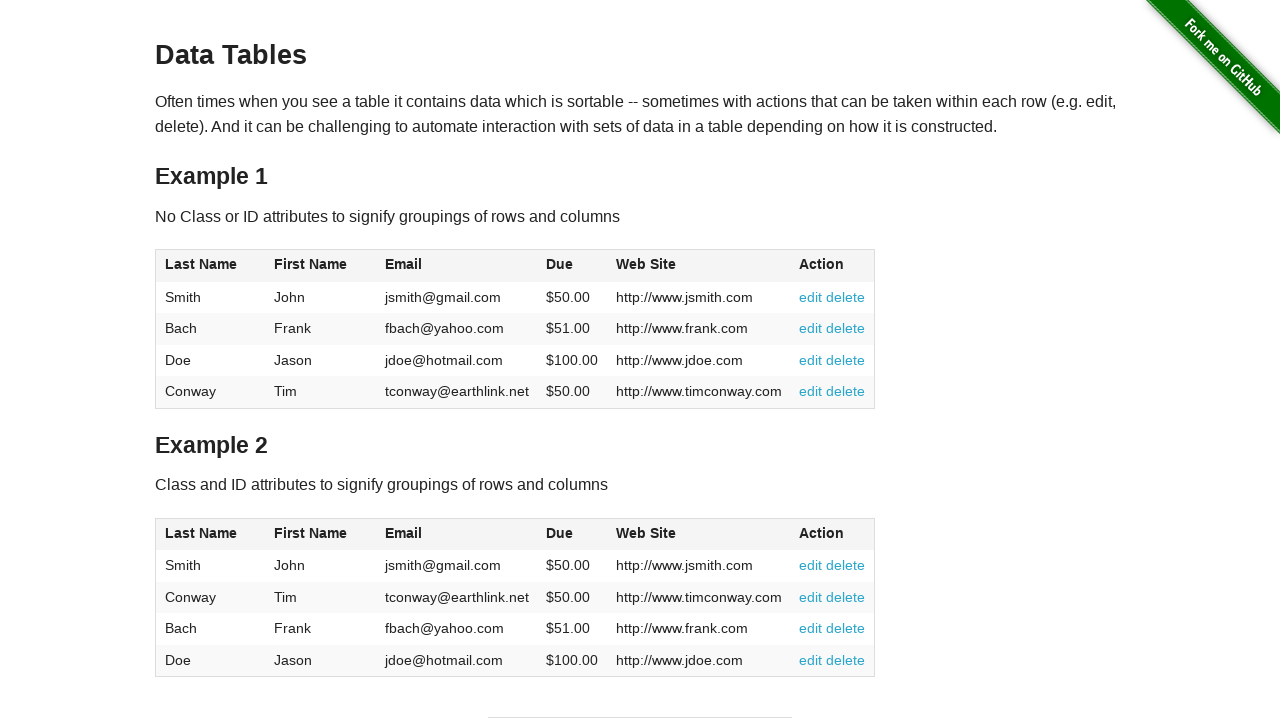

Due column cells loaded in table2 body
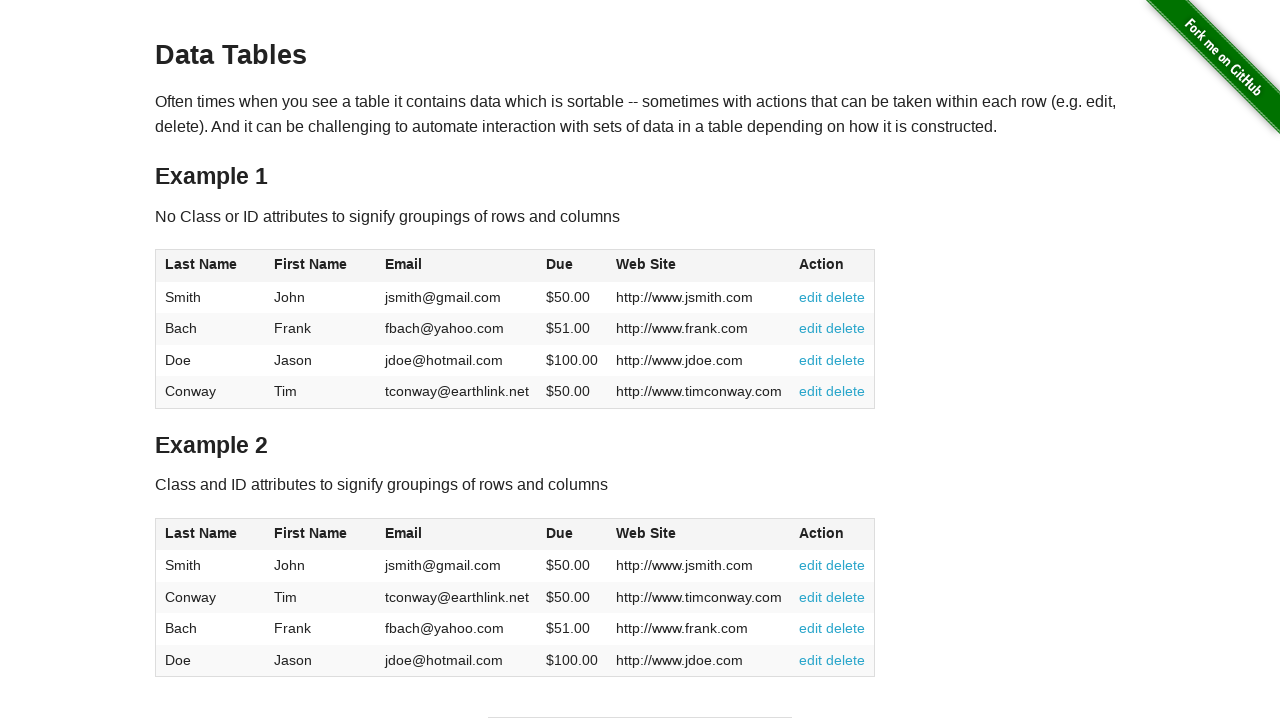

Retrieved all Due column elements from table2
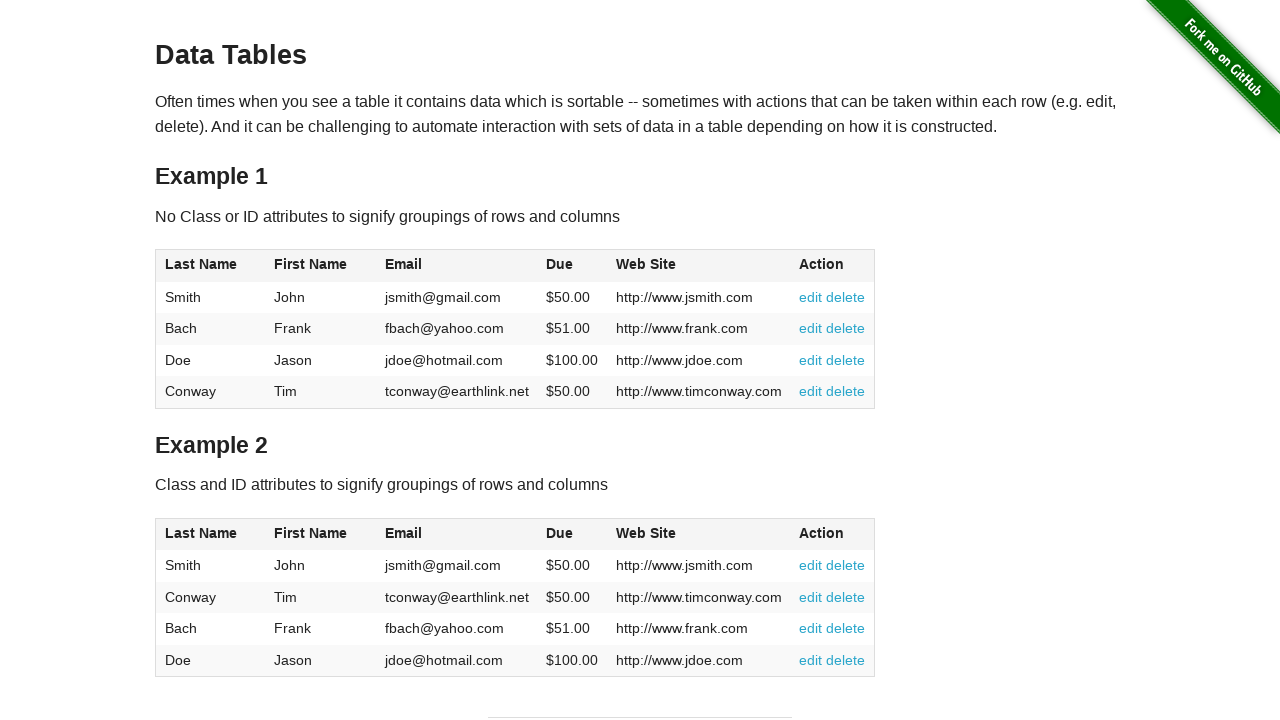

Extracted Due values from table cells: [50.0, 50.0, 51.0, 100.0]
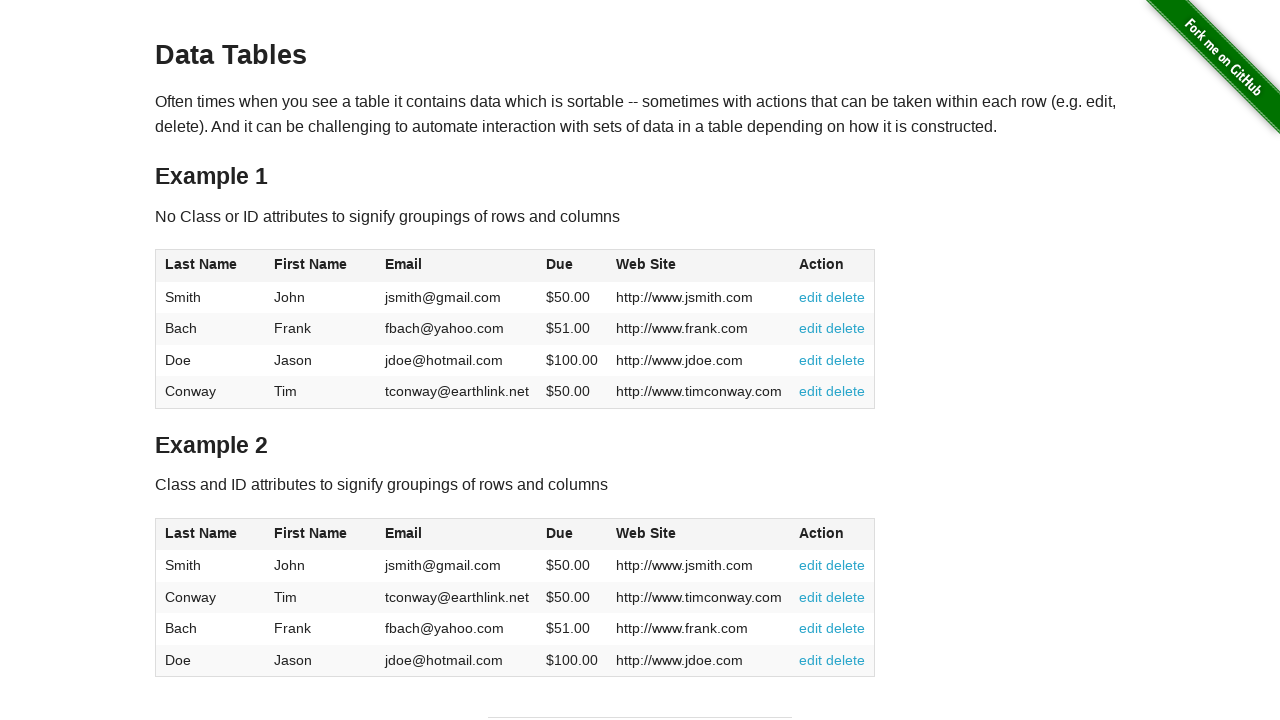

Verified Due column is sorted in ascending order
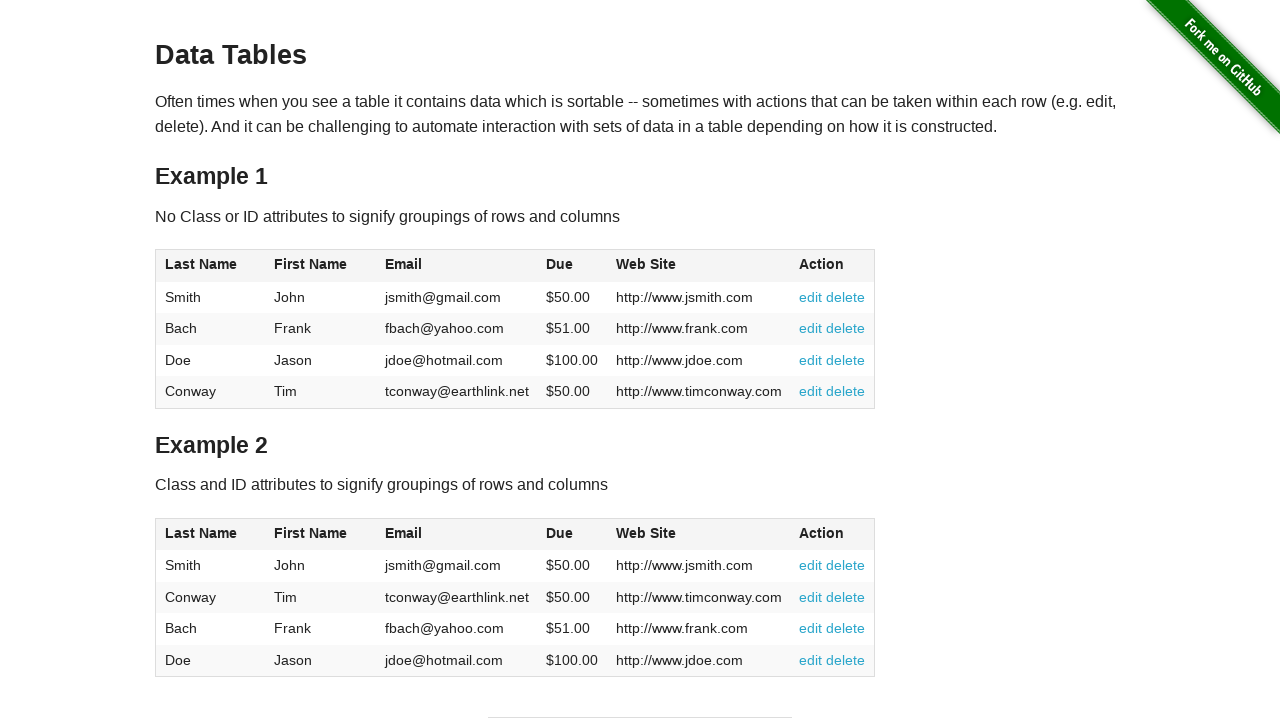

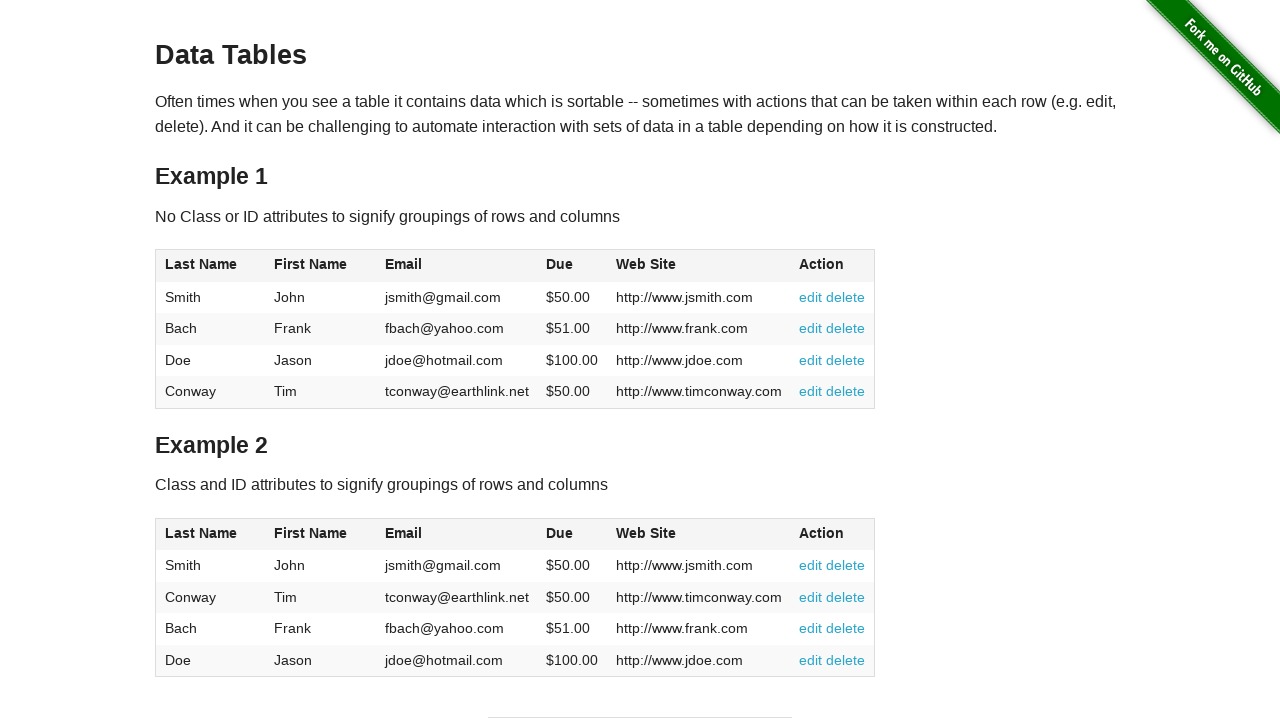